Verifies that the header icon/logo is visible on the page

Starting URL: https://demoqa.com/automation-practice-form

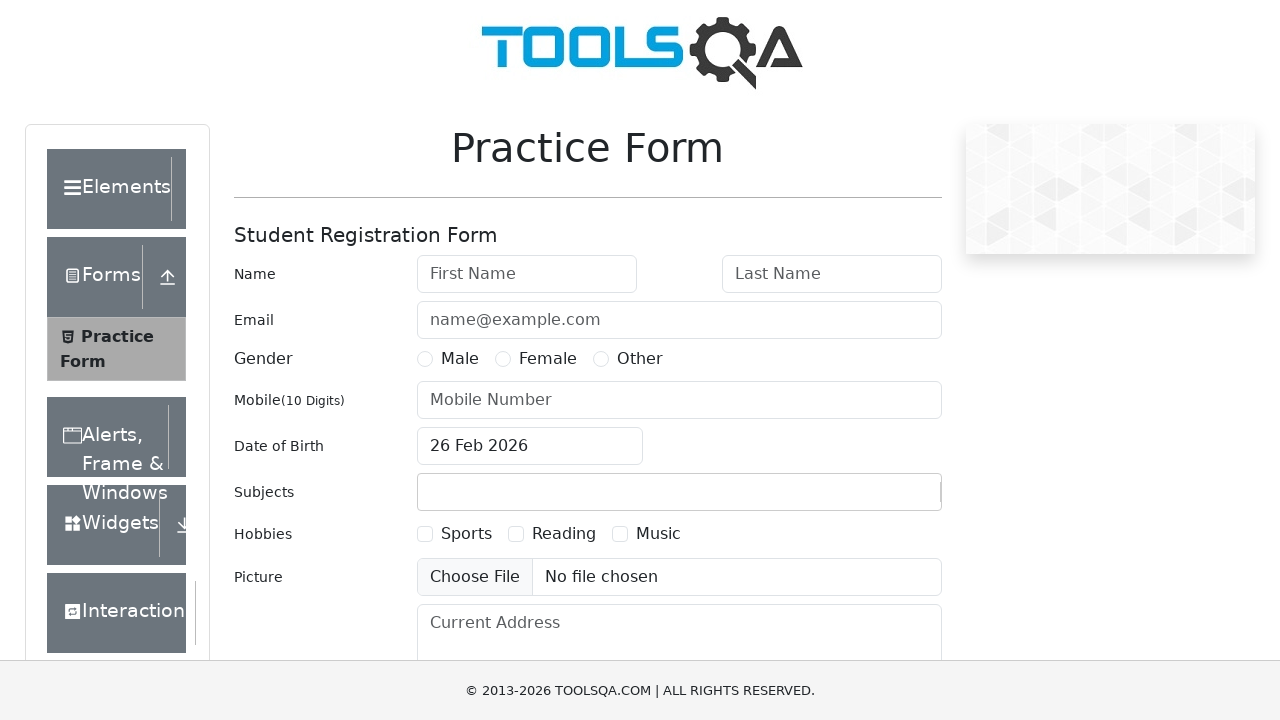

Located header icon/logo element
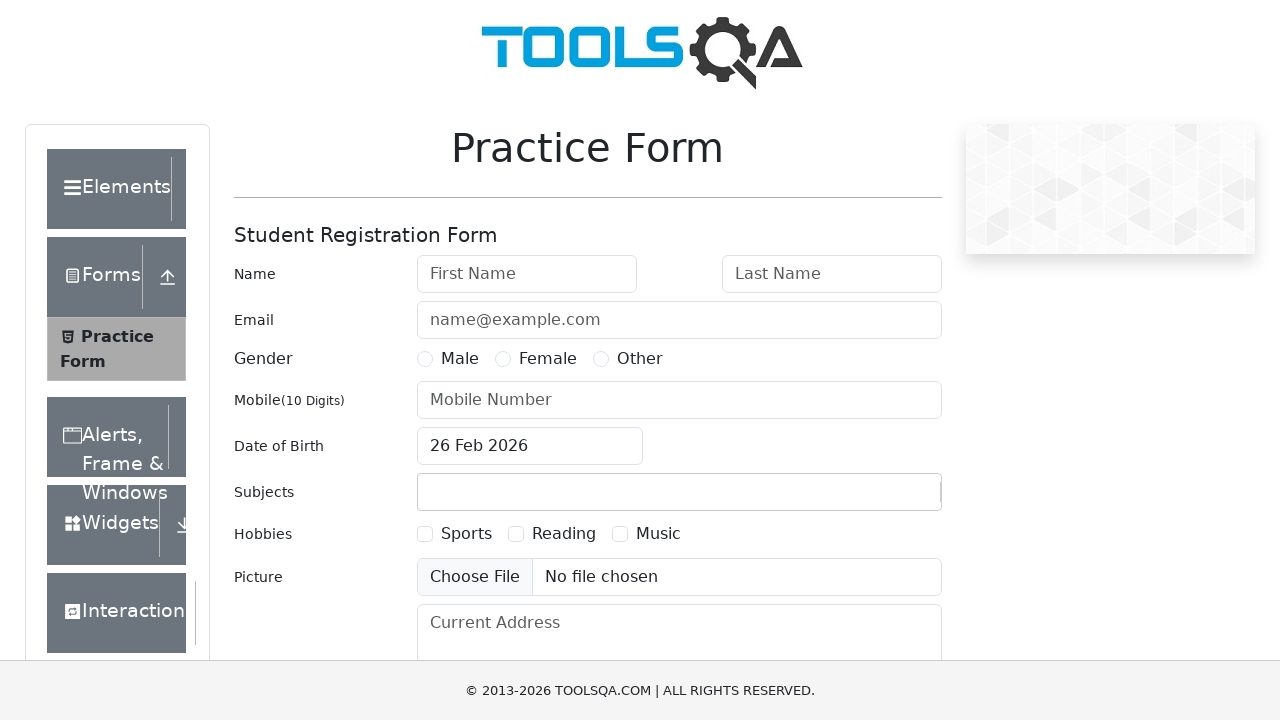

Verified that header icon is visible
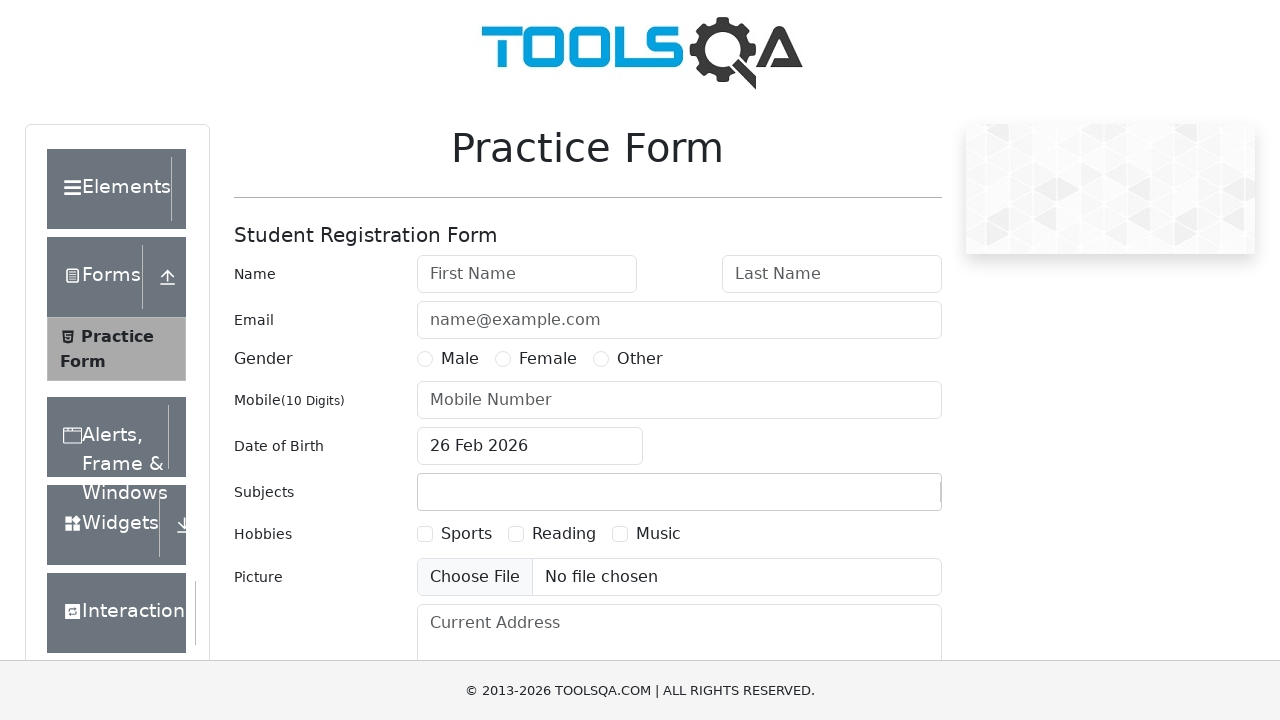

Waited 1000ms for page stability
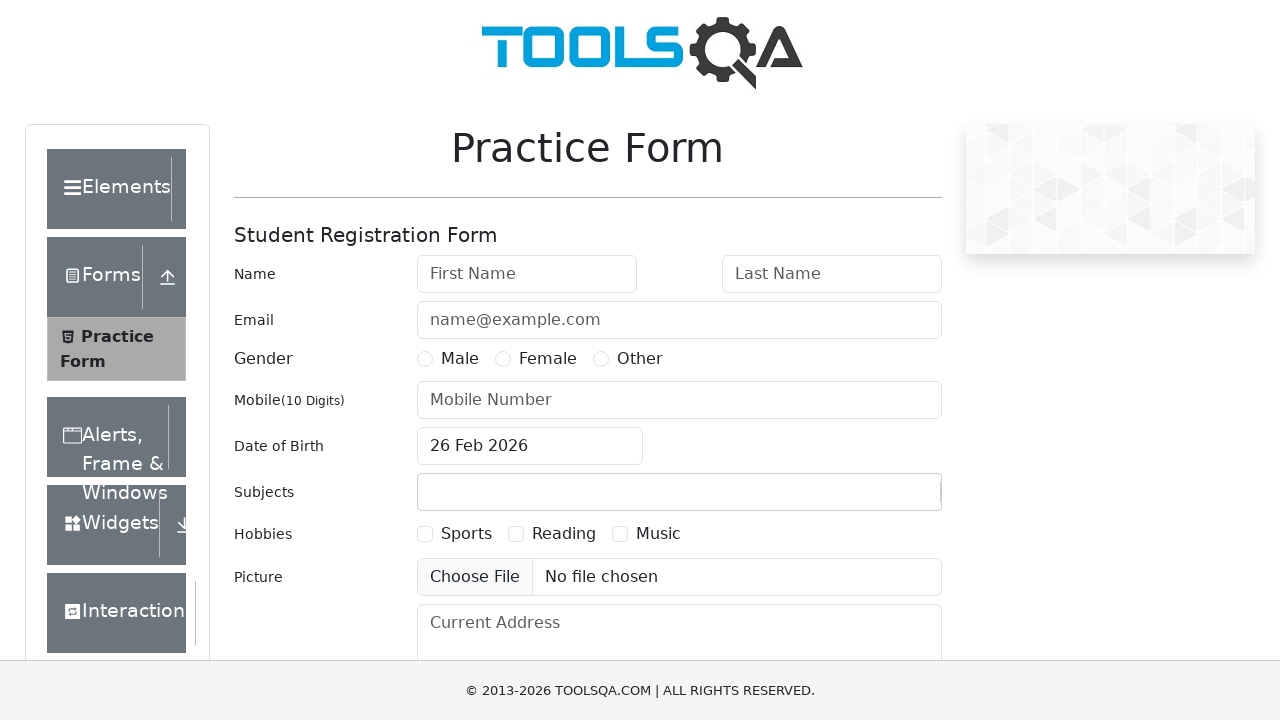

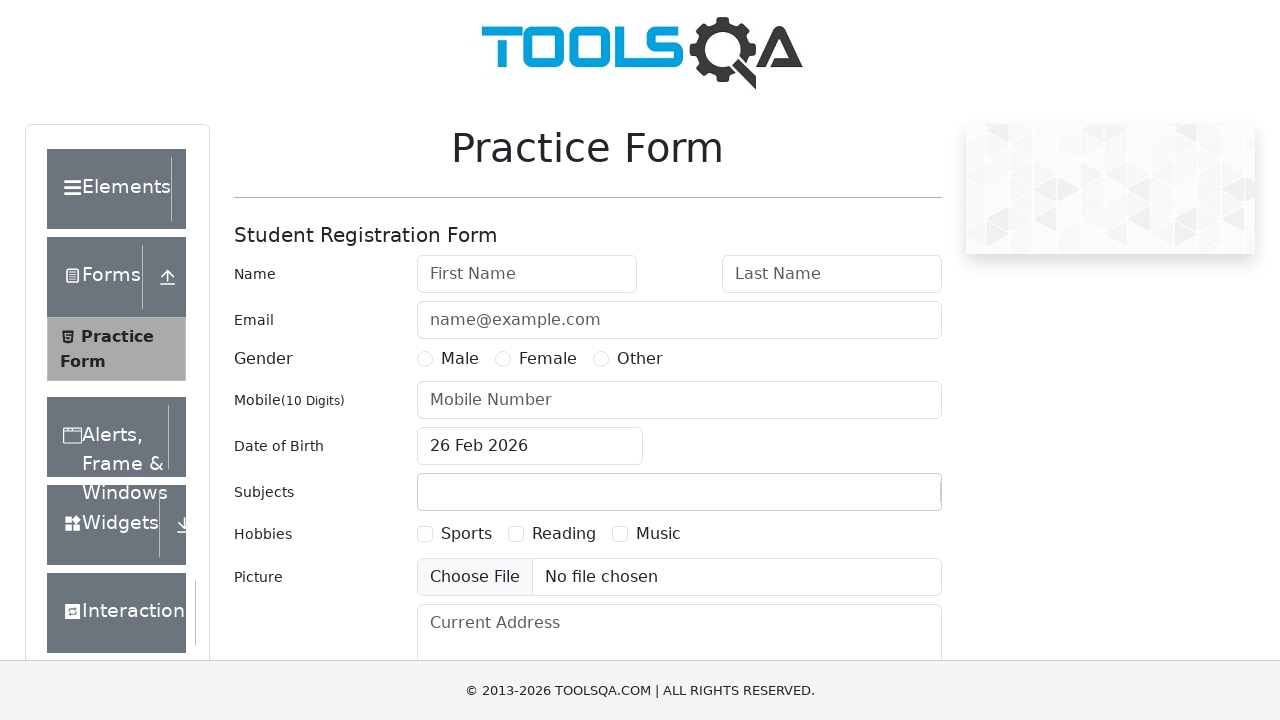